Tests dropdown selection functionality on a demo form by selecting country values using three different methods: by index, by visible text, and by value attribute.

Starting URL: https://www.orangehrm.com/hris-hr-software-demo/

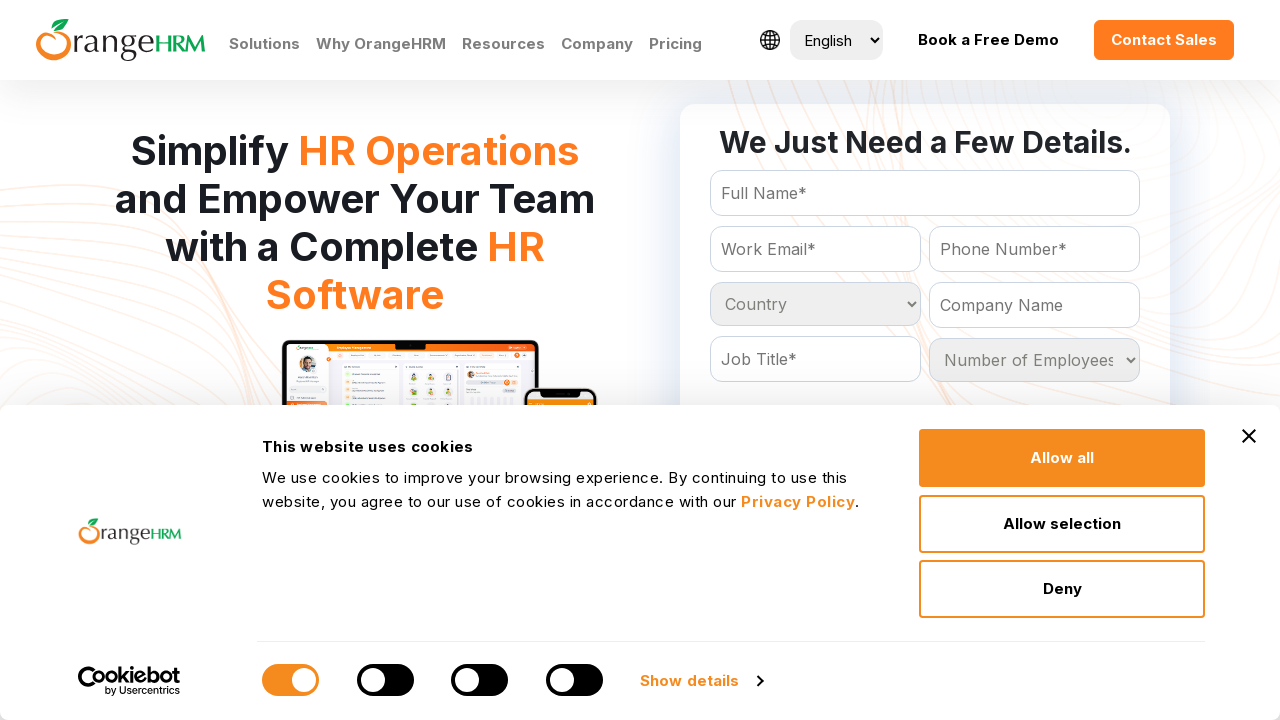

Country dropdown selector loaded
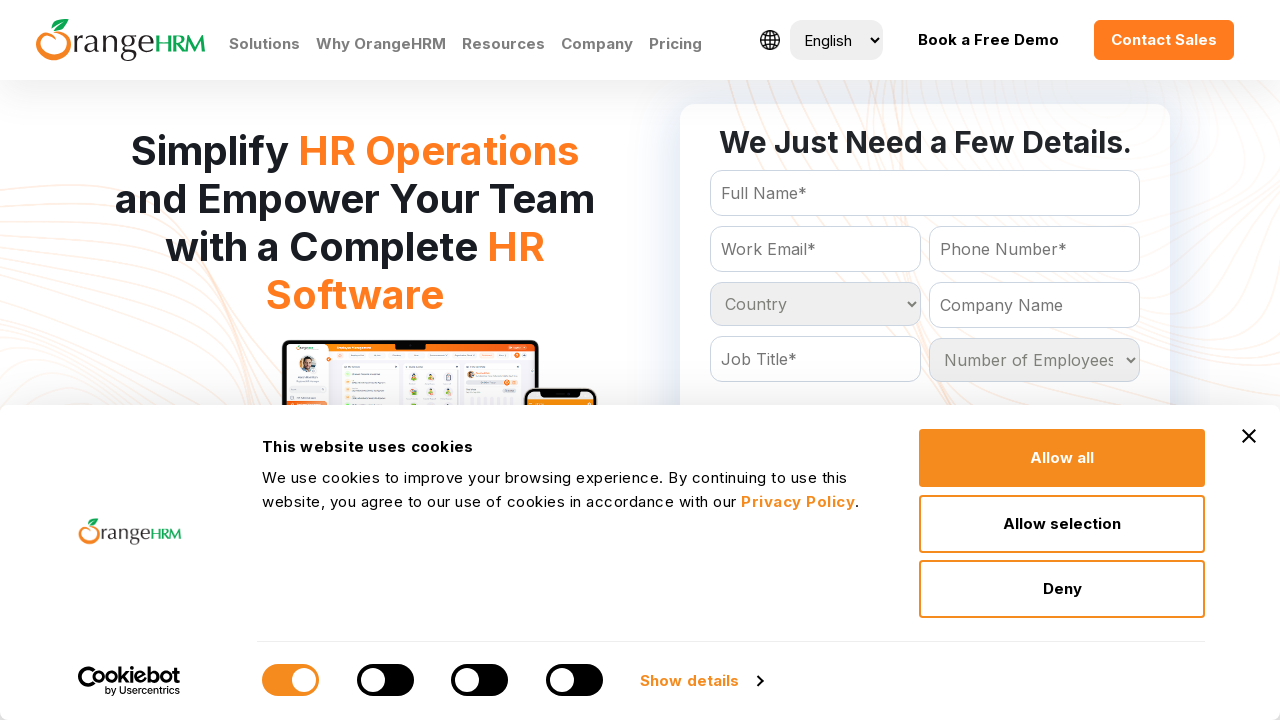

Selected country by index (5th option) on #Form_getForm_Country
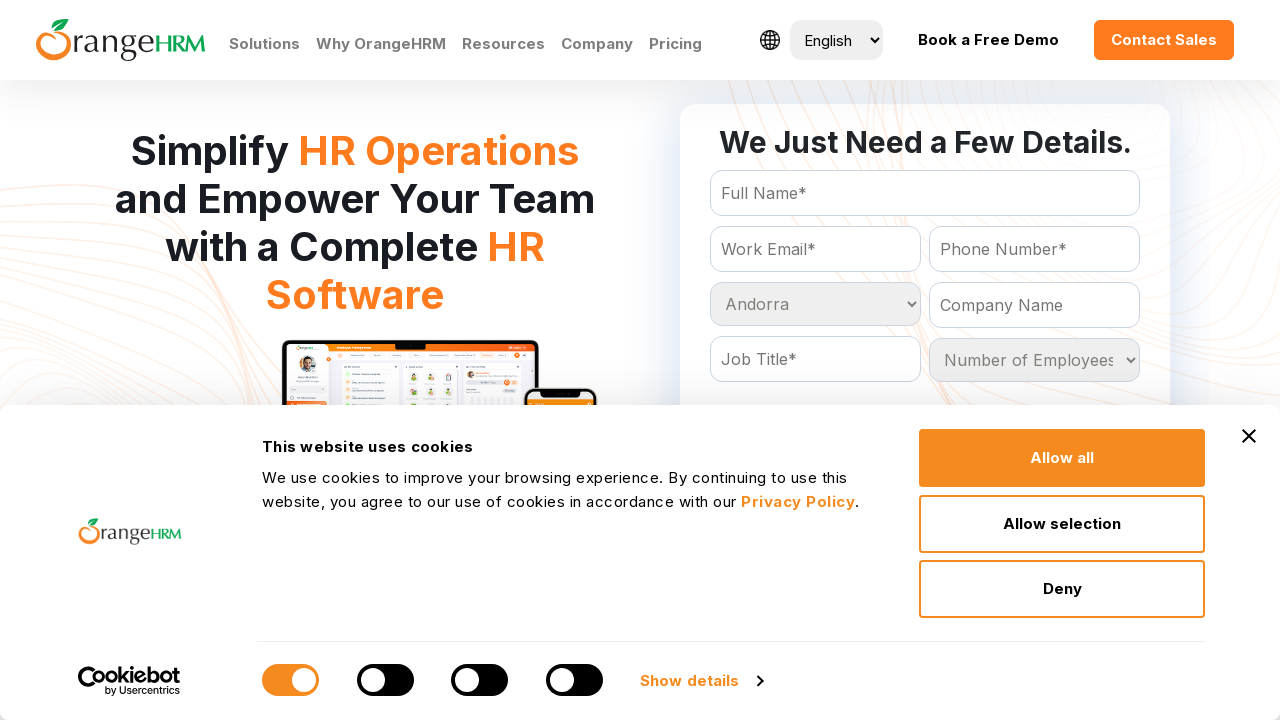

Selected country by visible text 'India' on #Form_getForm_Country
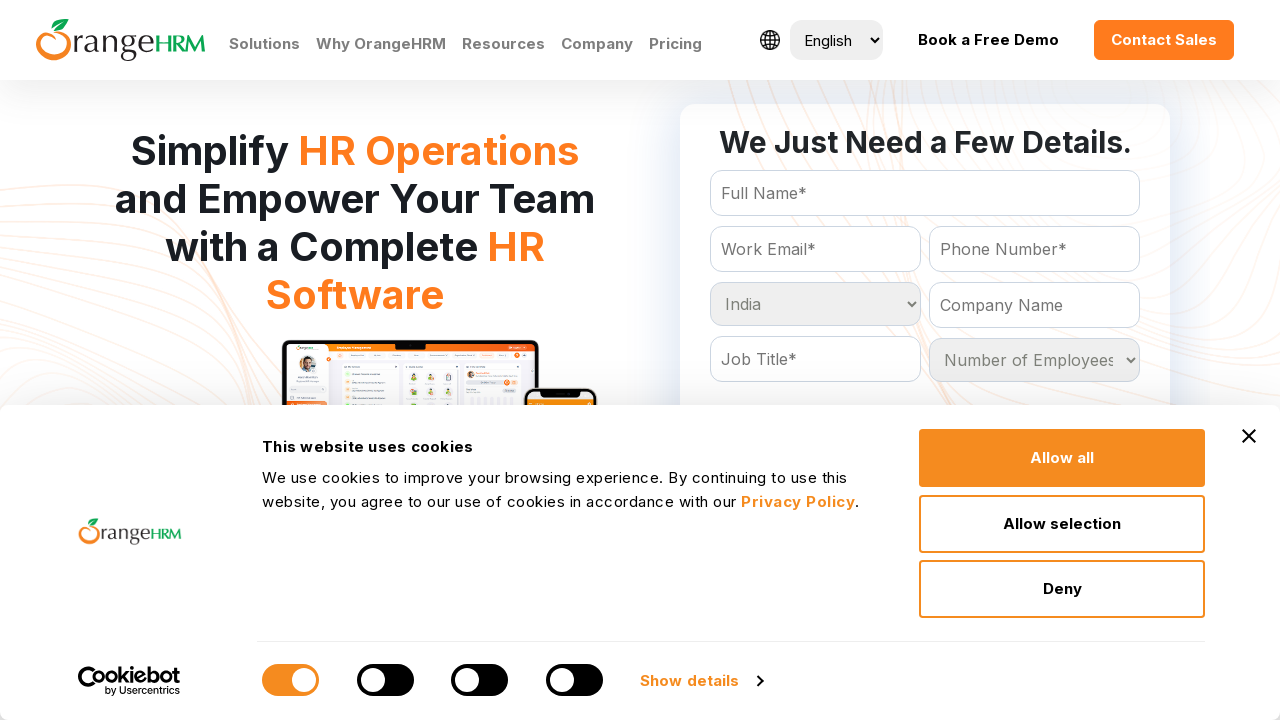

Selected country by value 'Bermuda' on #Form_getForm_Country
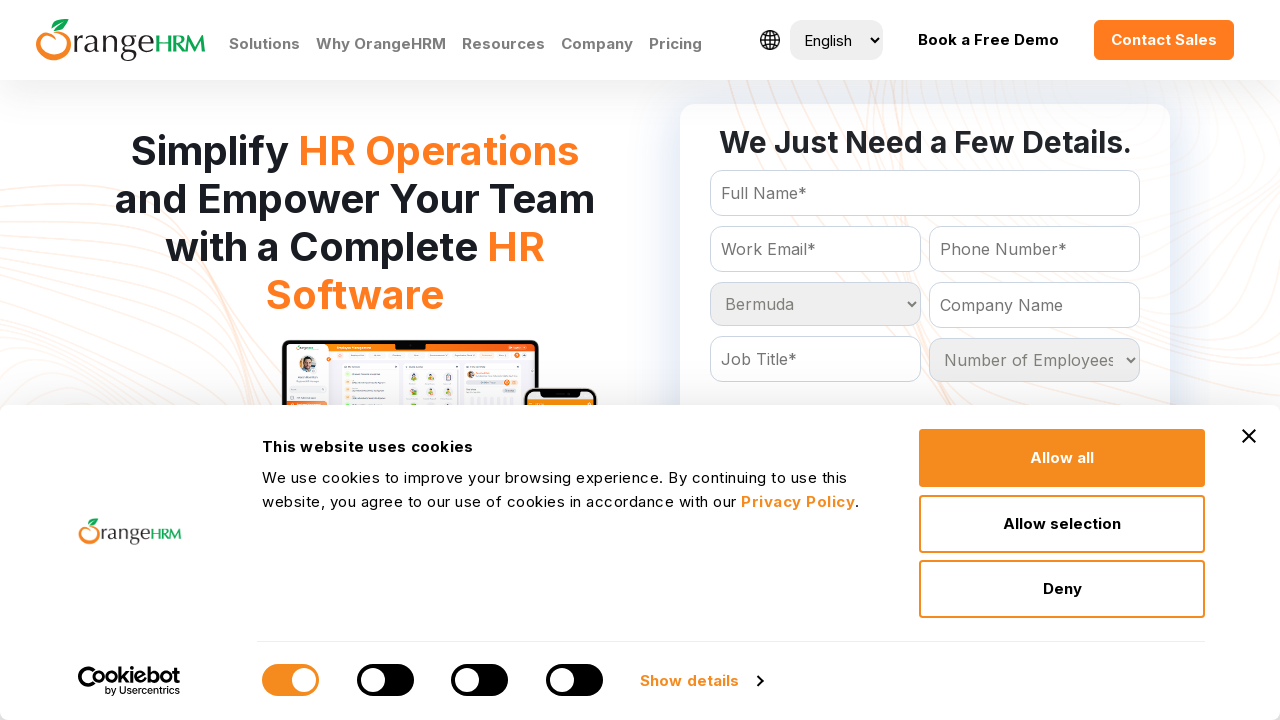

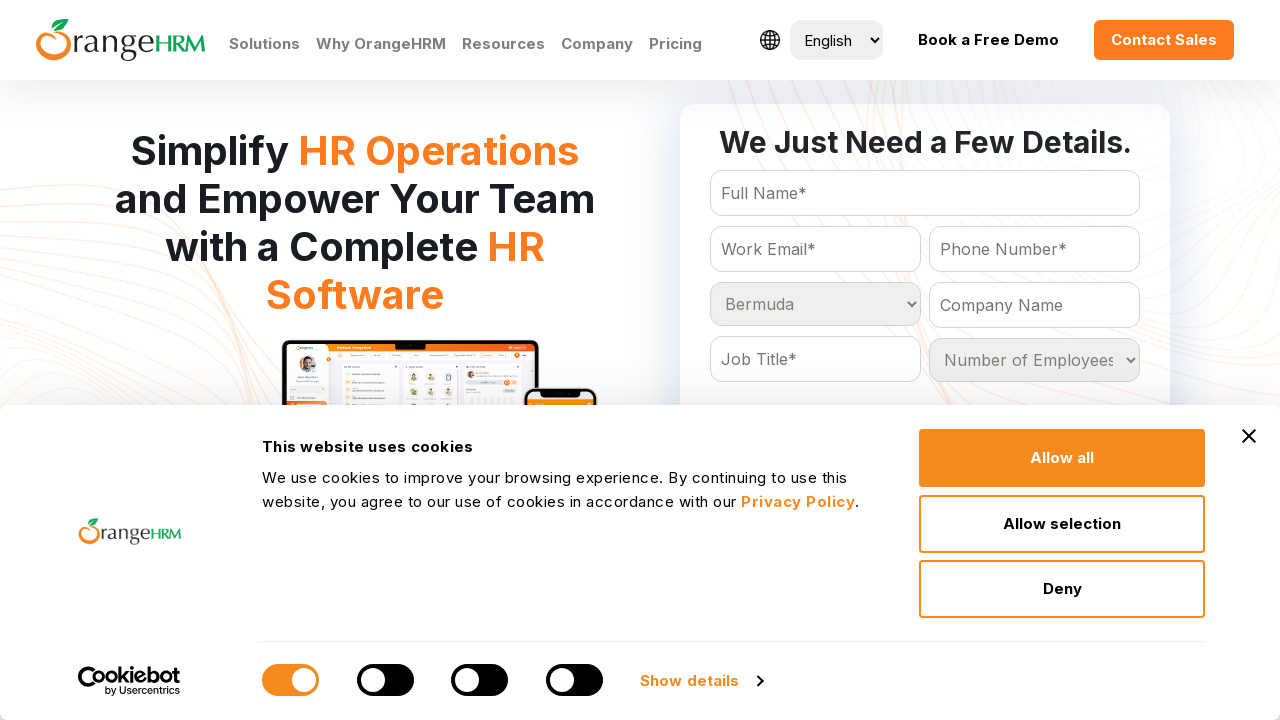